Tests a slow calculator by setting a delay, performing a calculation (7 + 8), and verifying the result equals 15

Starting URL: https://bonigarcia.dev/selenium-webdriver-java/slow-calculator.html

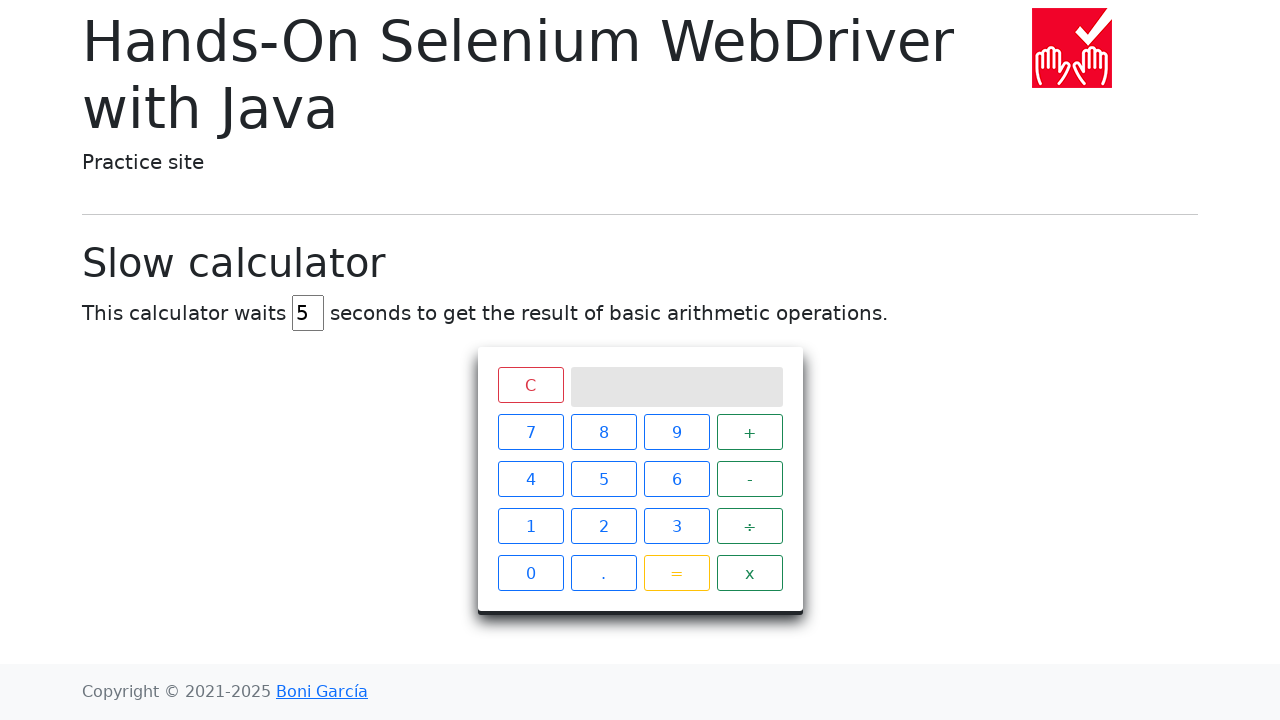

Located delay input field
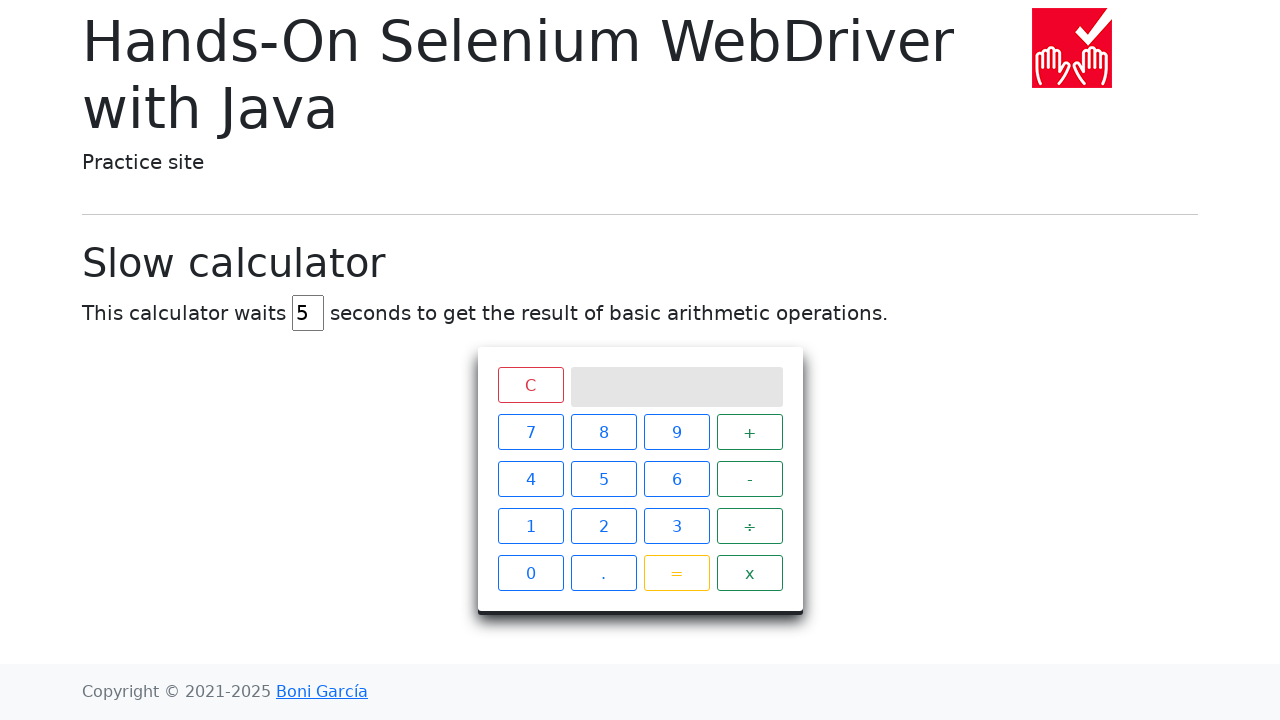

Cleared delay input field on #delay
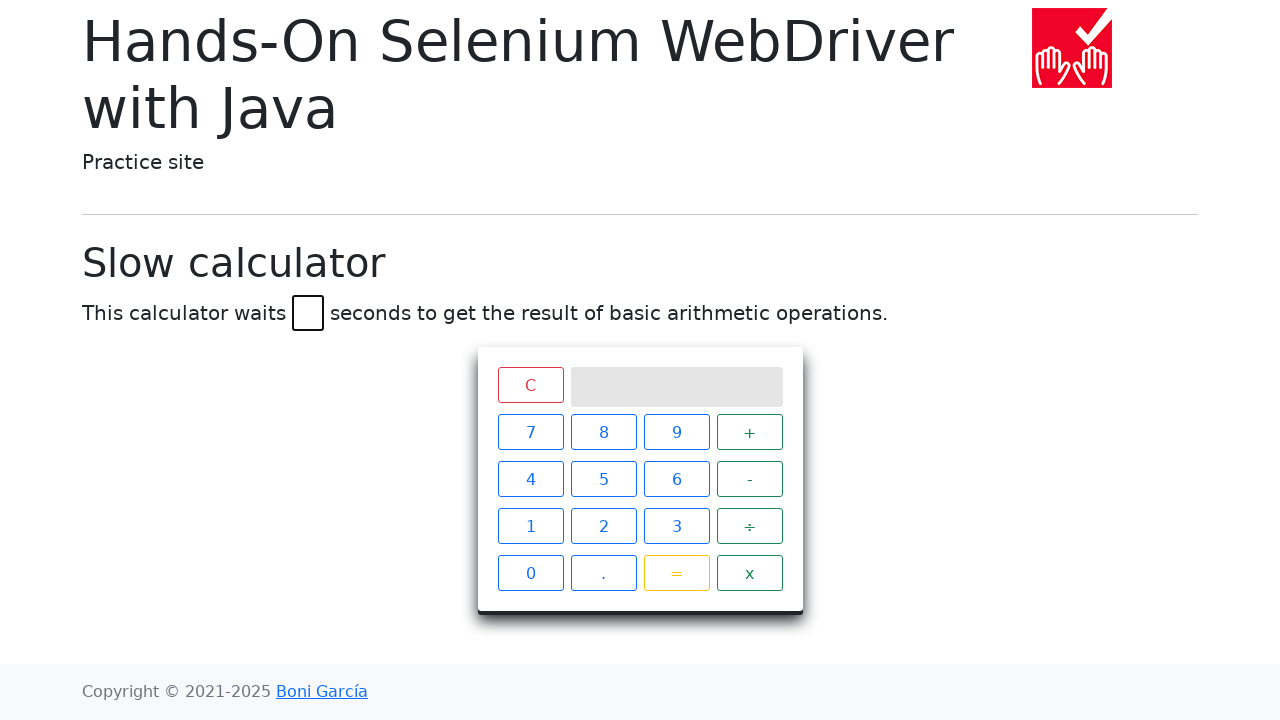

Set delay to 5 seconds on #delay
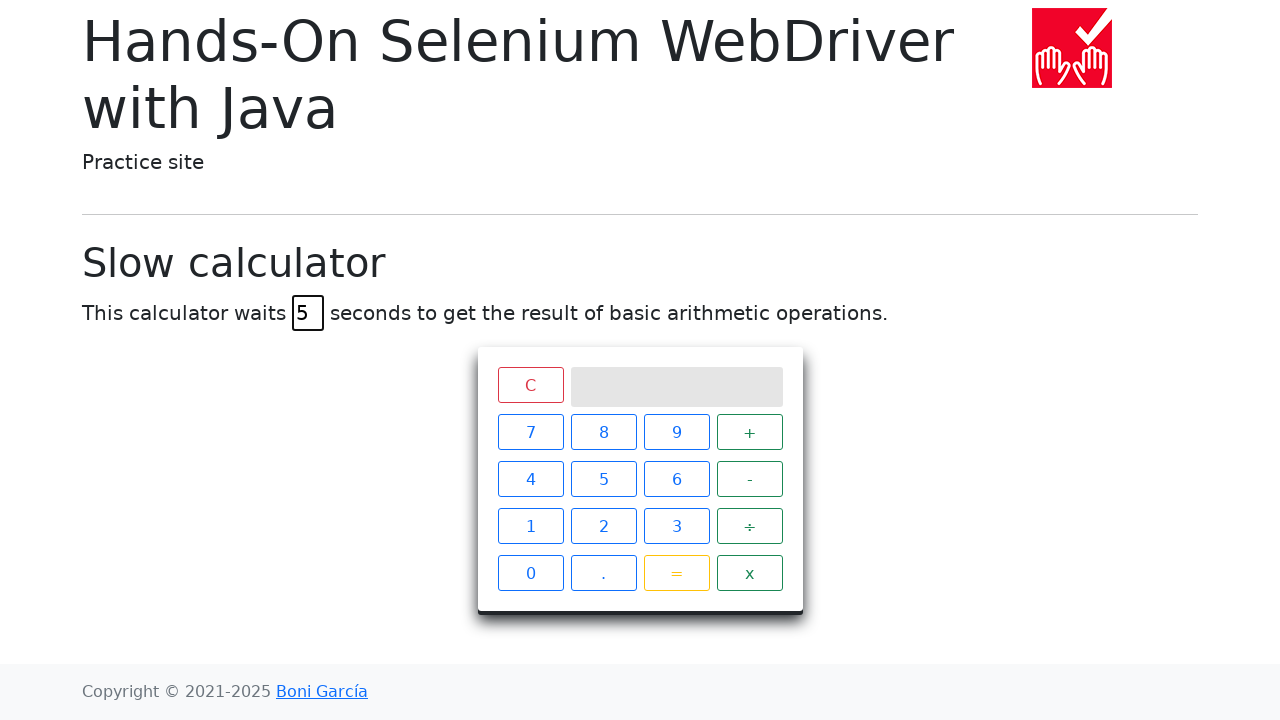

Clicked calculator button 7 at (530, 432) on xpath=//span[text()='7']
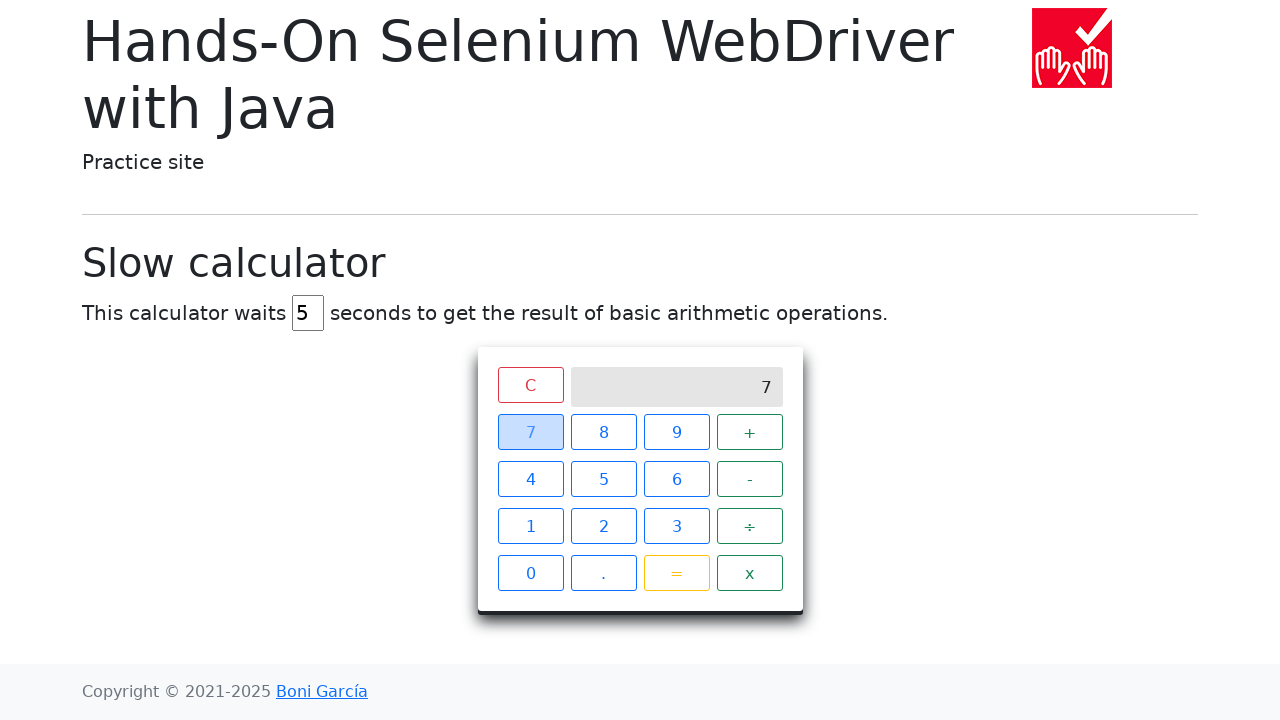

Clicked calculator button + at (750, 432) on xpath=//span[text()='+']
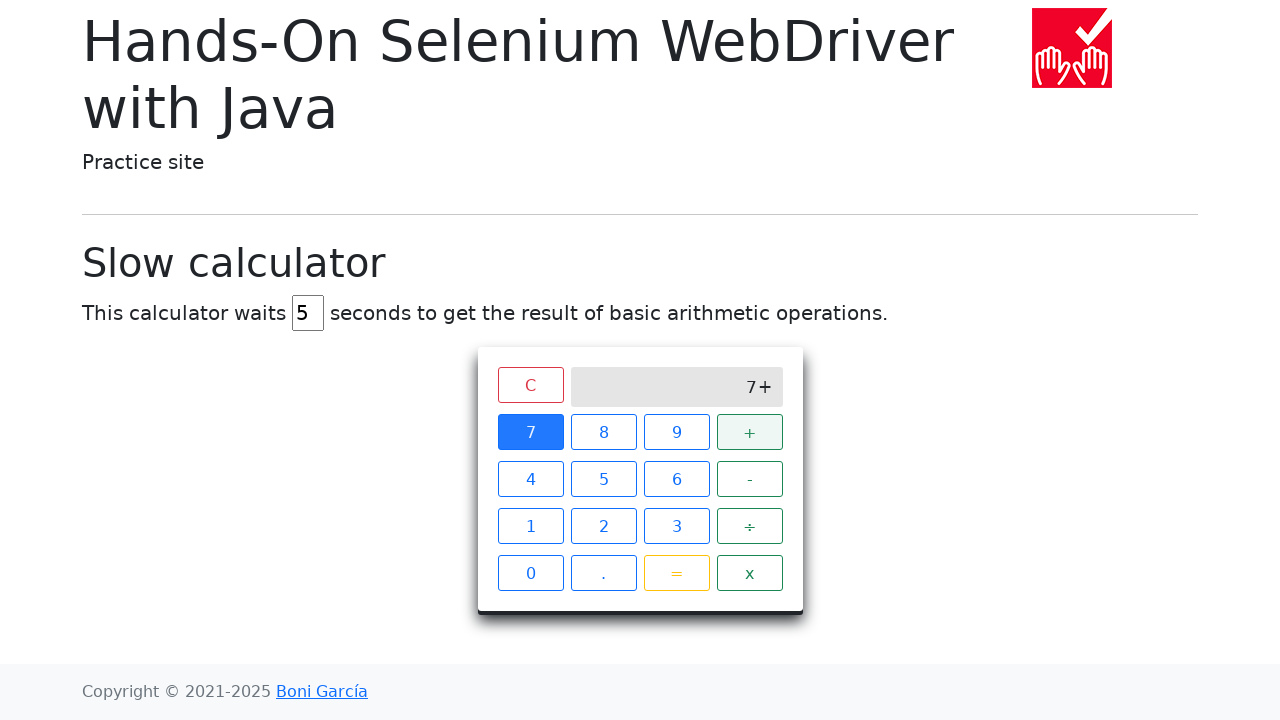

Clicked calculator button 8 at (604, 432) on xpath=//span[text()='8']
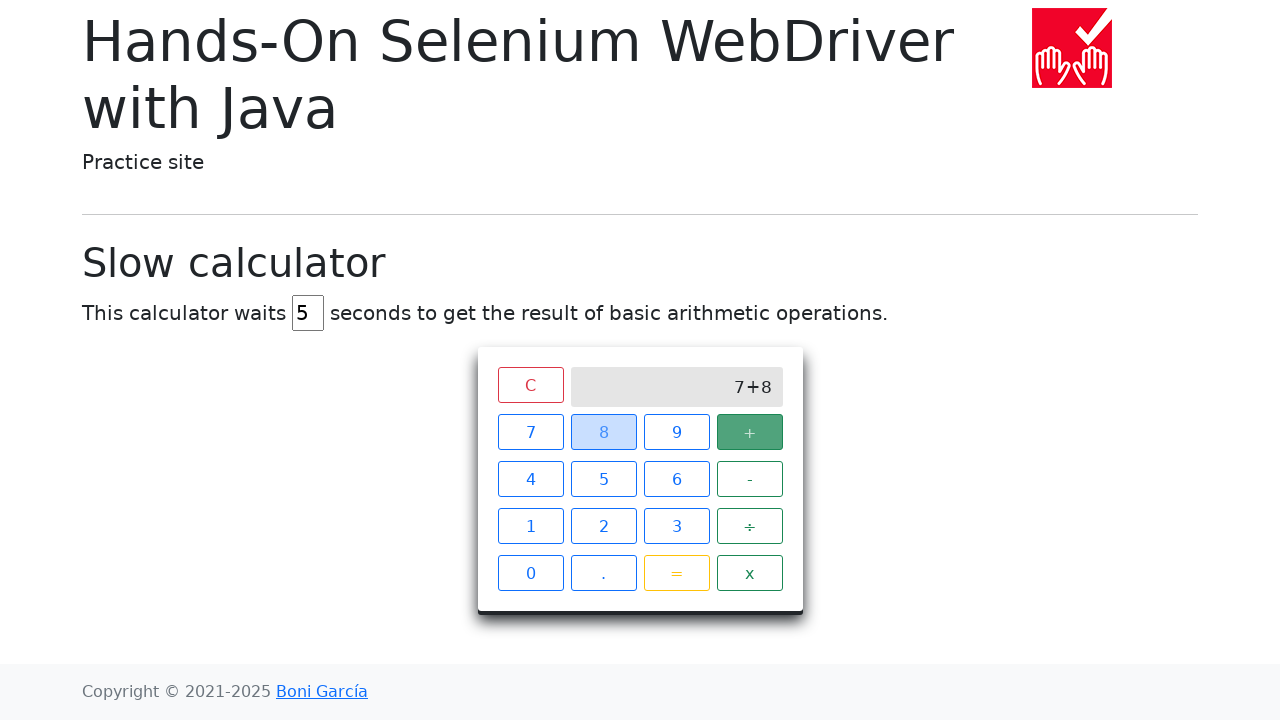

Clicked calculator button = to perform calculation at (676, 573) on xpath=//span[text()='=']
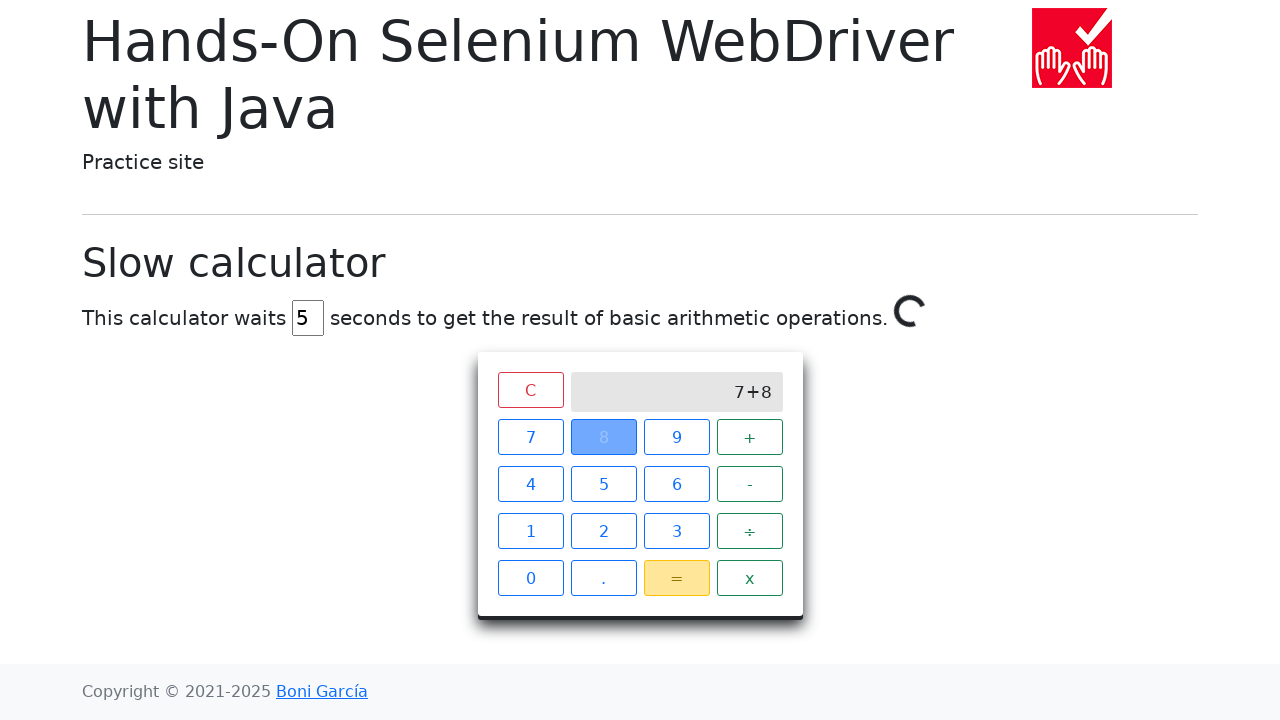

Waited for calculation result (15) to appear on screen
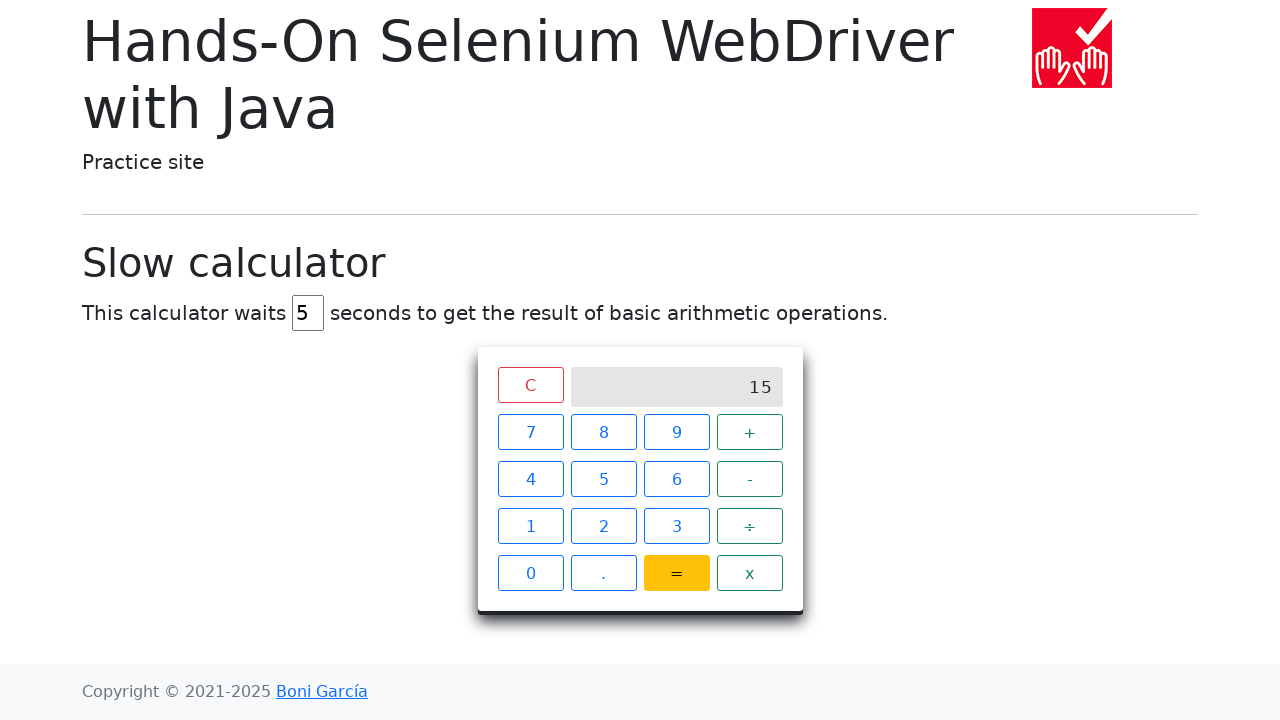

Retrieved result text from calculator screen: 15
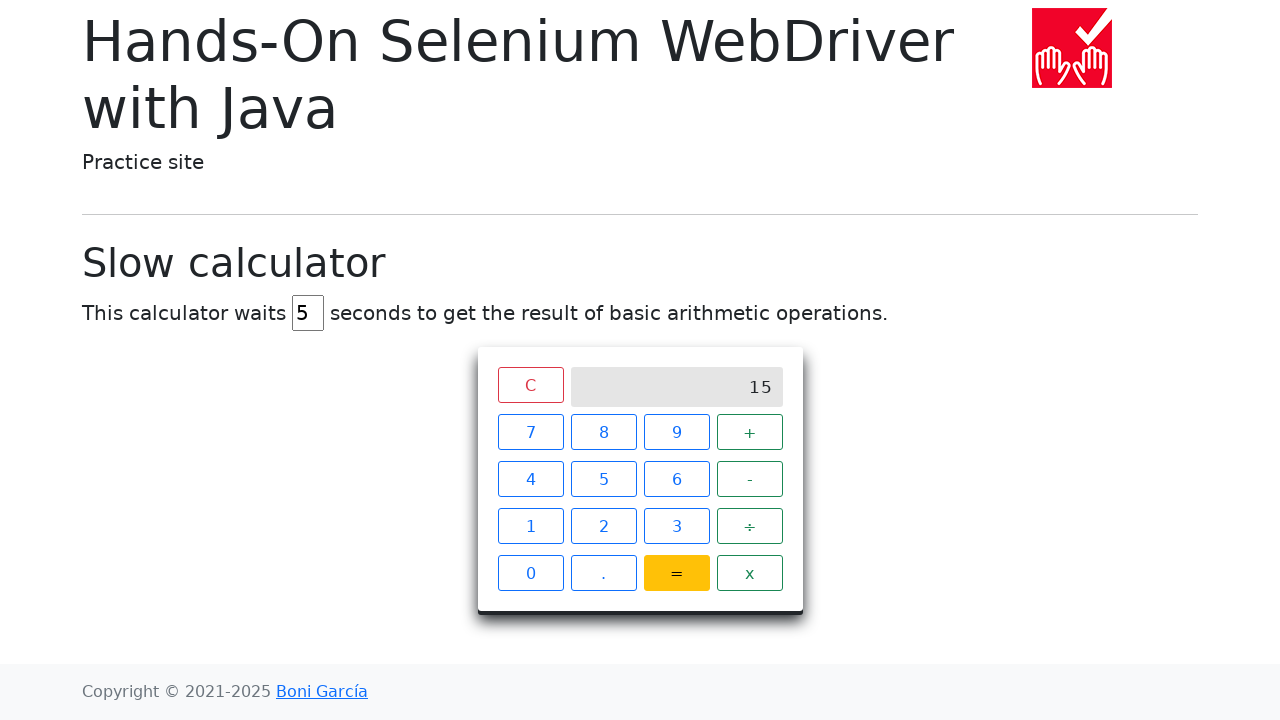

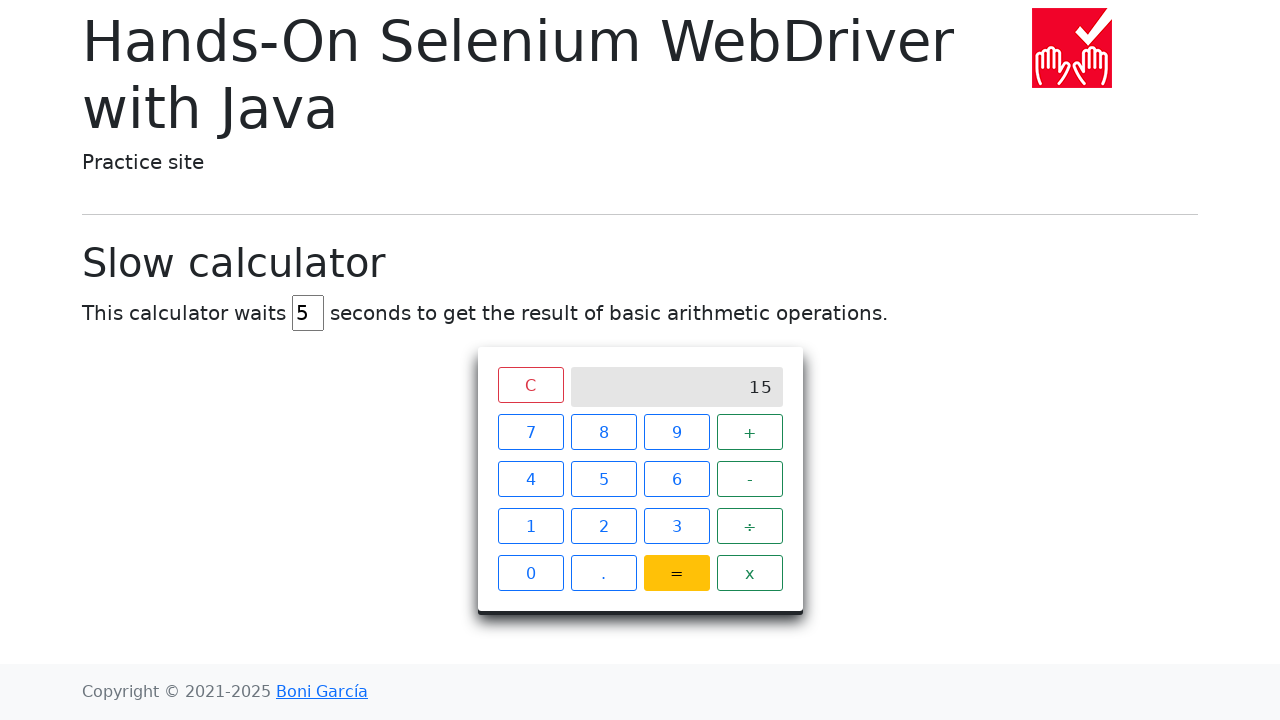